Navigates to a page, finds and clicks a link based on a mathematical calculation, fills out a registration form with personal information, and submits it

Starting URL: http://suninjuly.github.io/find_link_text

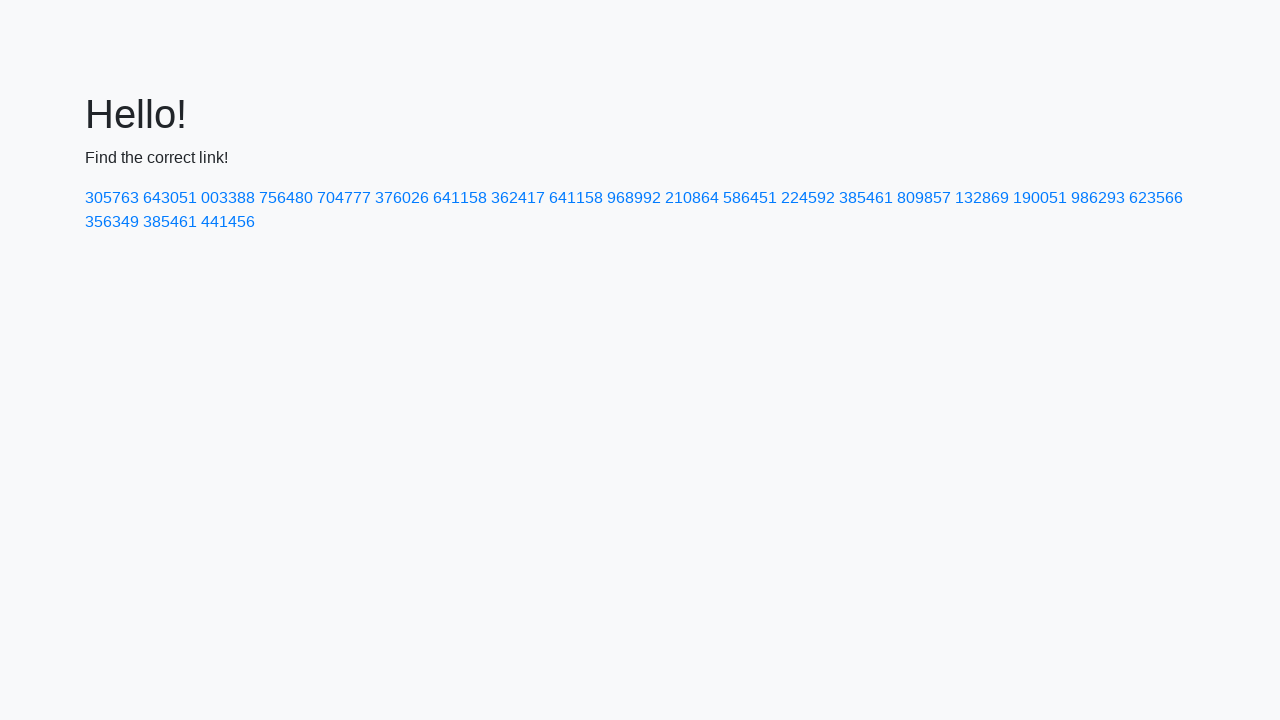

Navigated to main page
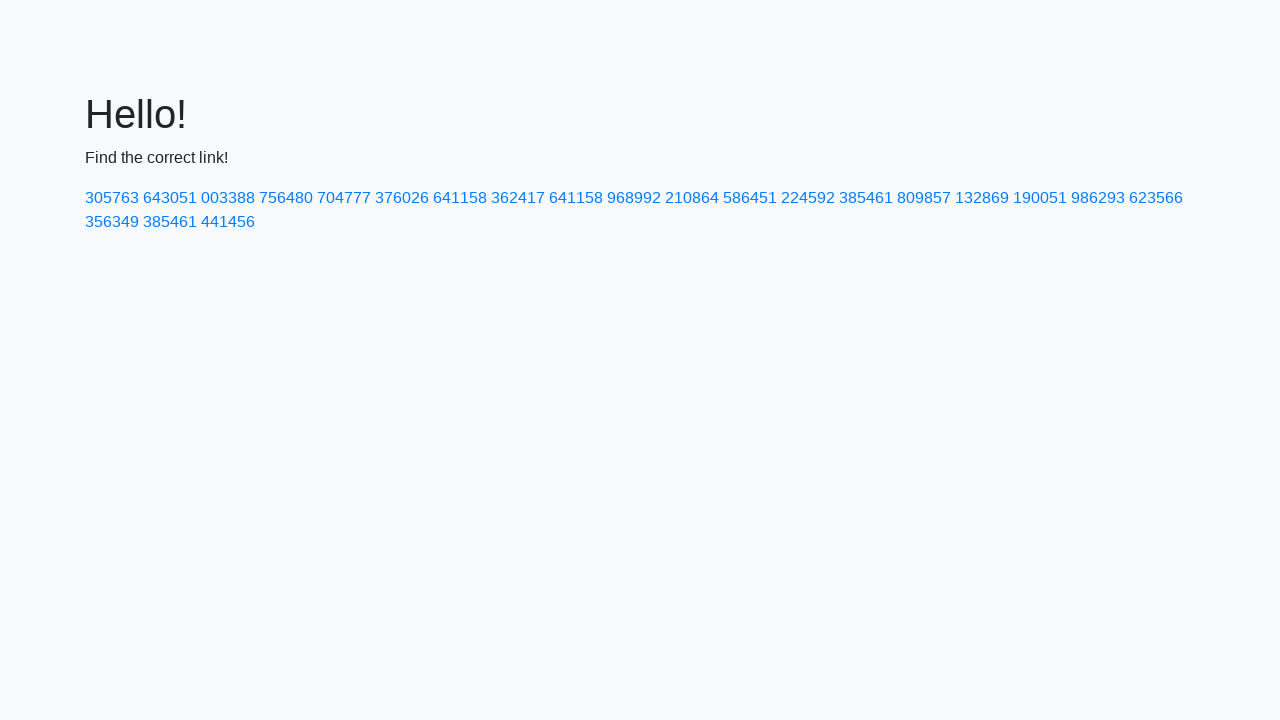

Clicked link with text '224592' (calculated from mathematical formula) at (808, 198) on a:has-text('224592')
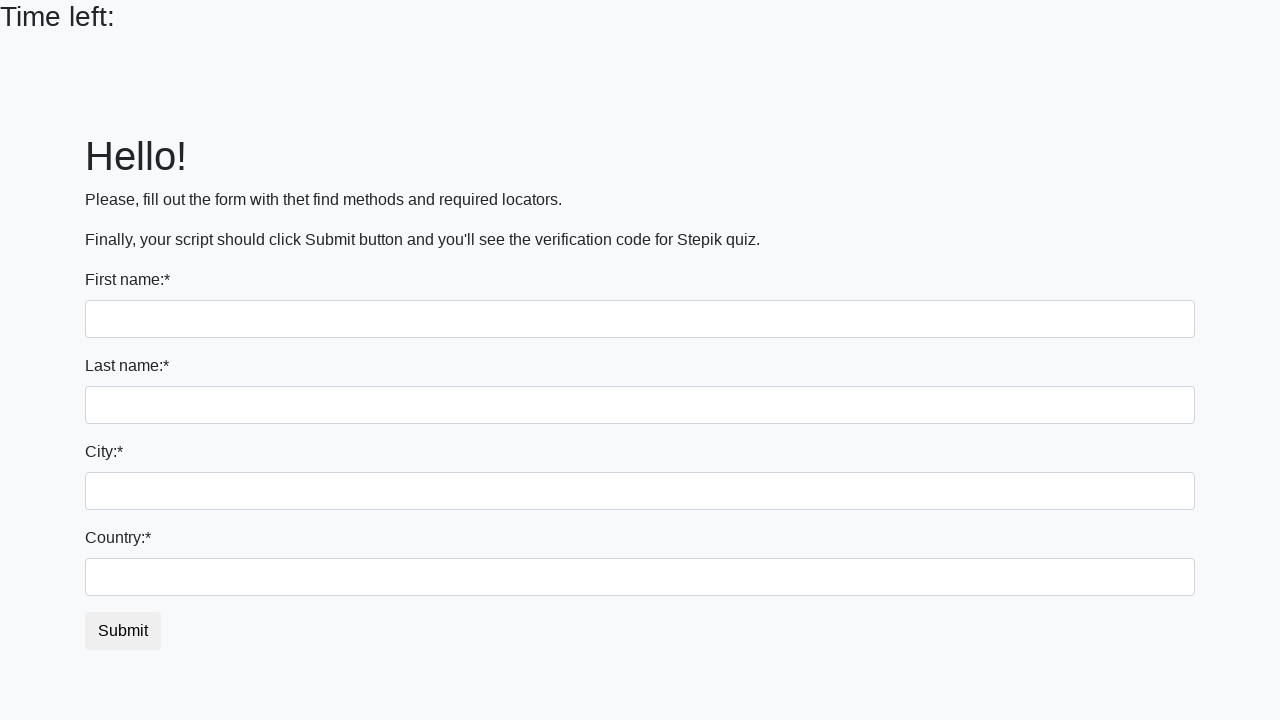

Filled first name field with 'Ivan' on input:first-of-type
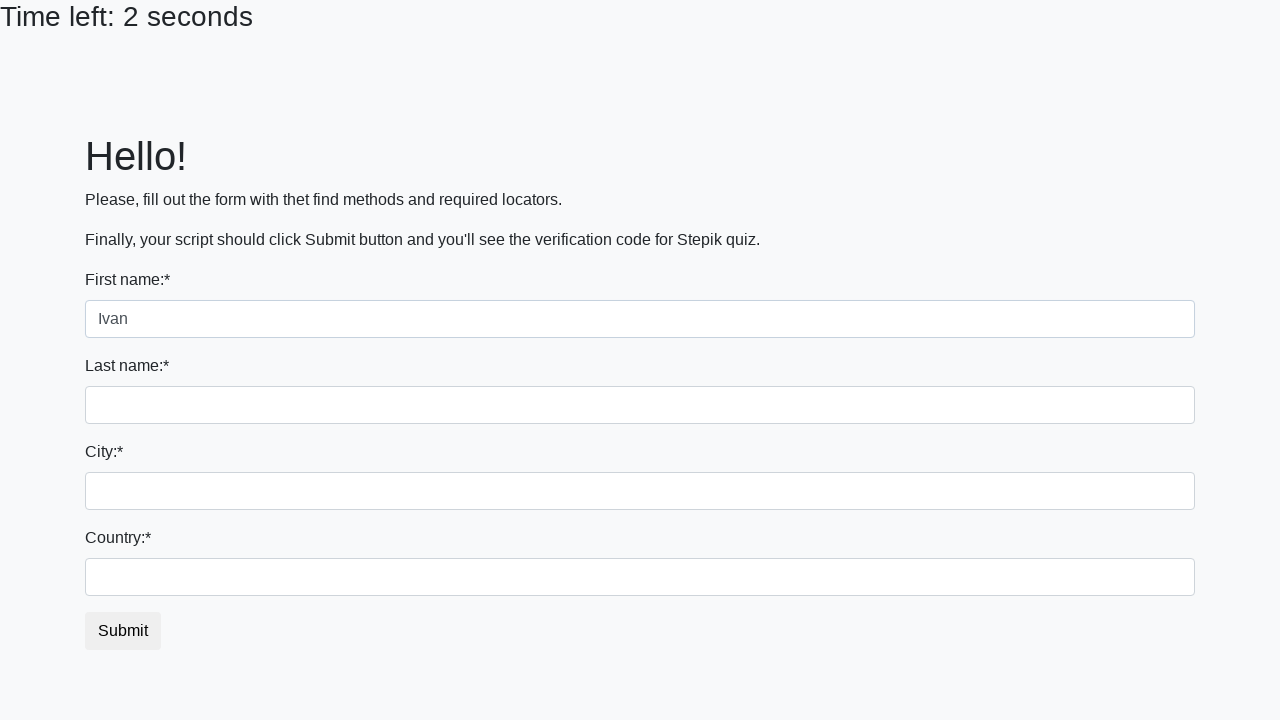

Filled last name field with 'Petrov' on input[name='last_name']
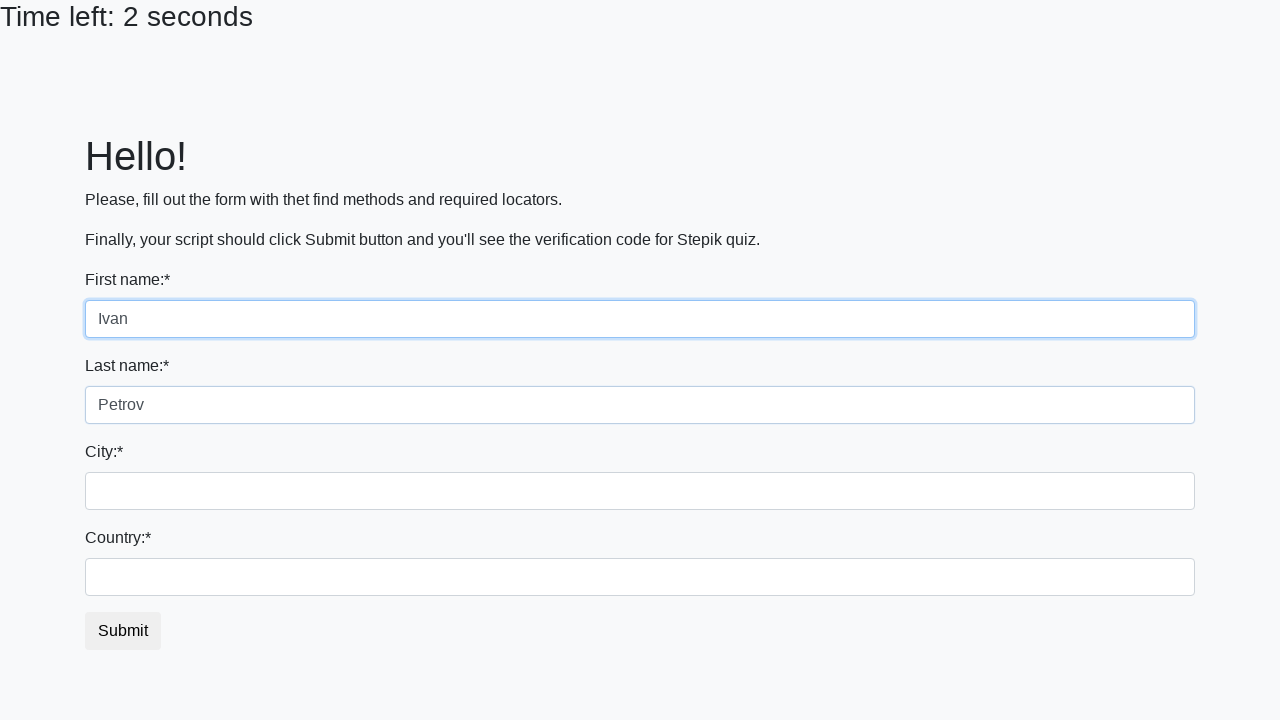

Filled city field with 'Smolensk' on .form-control.city
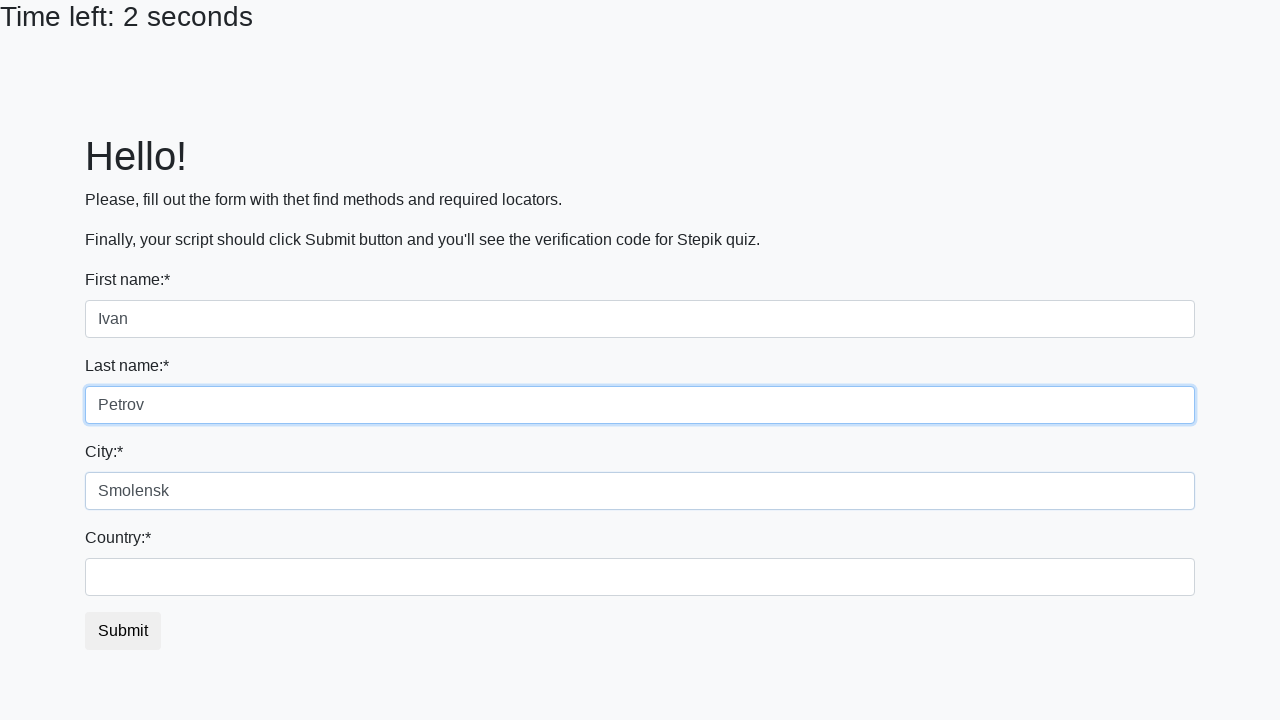

Filled country field with 'Russia' on #country
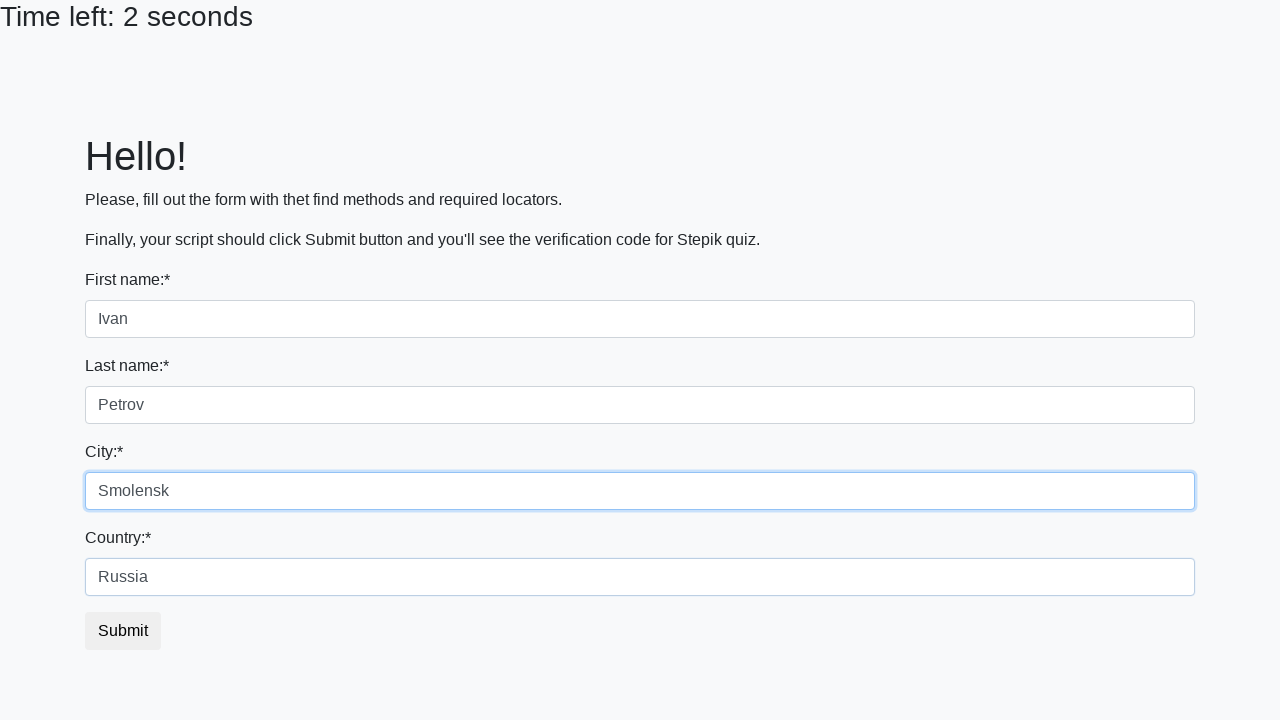

Clicked submit button to submit registration form at (123, 631) on button.btn
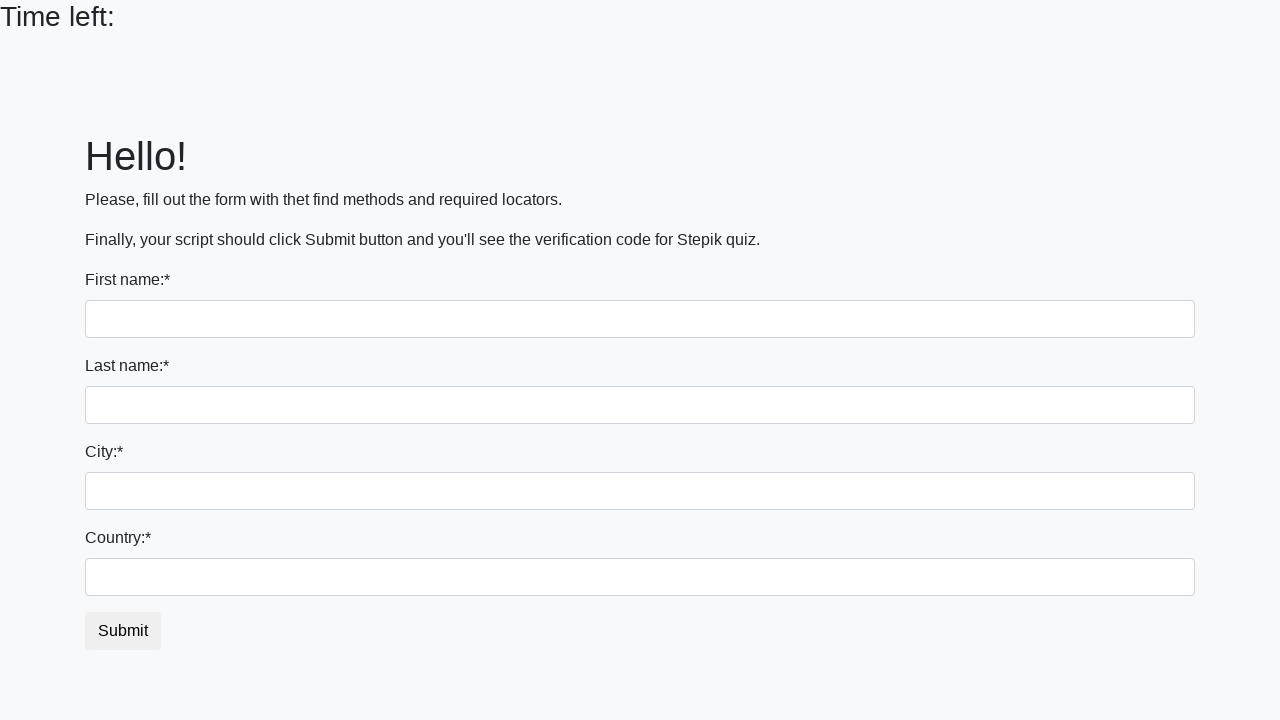

Set up dialog handler to accept alerts
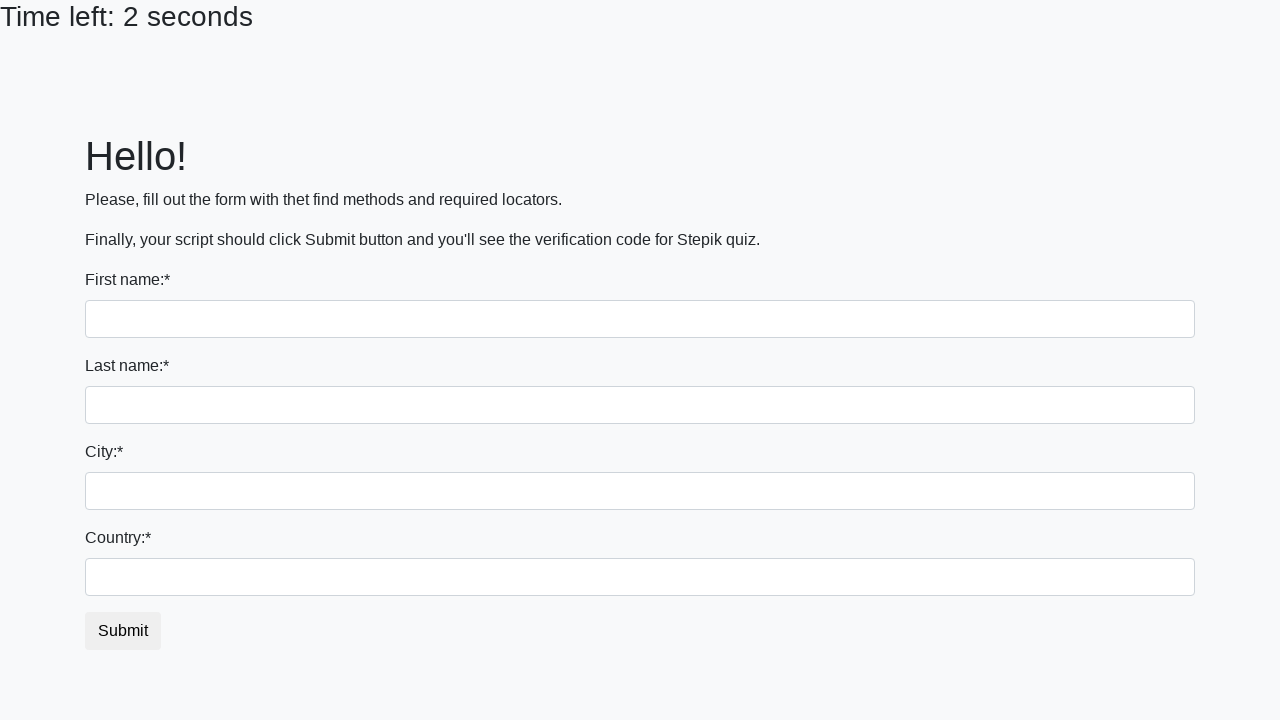

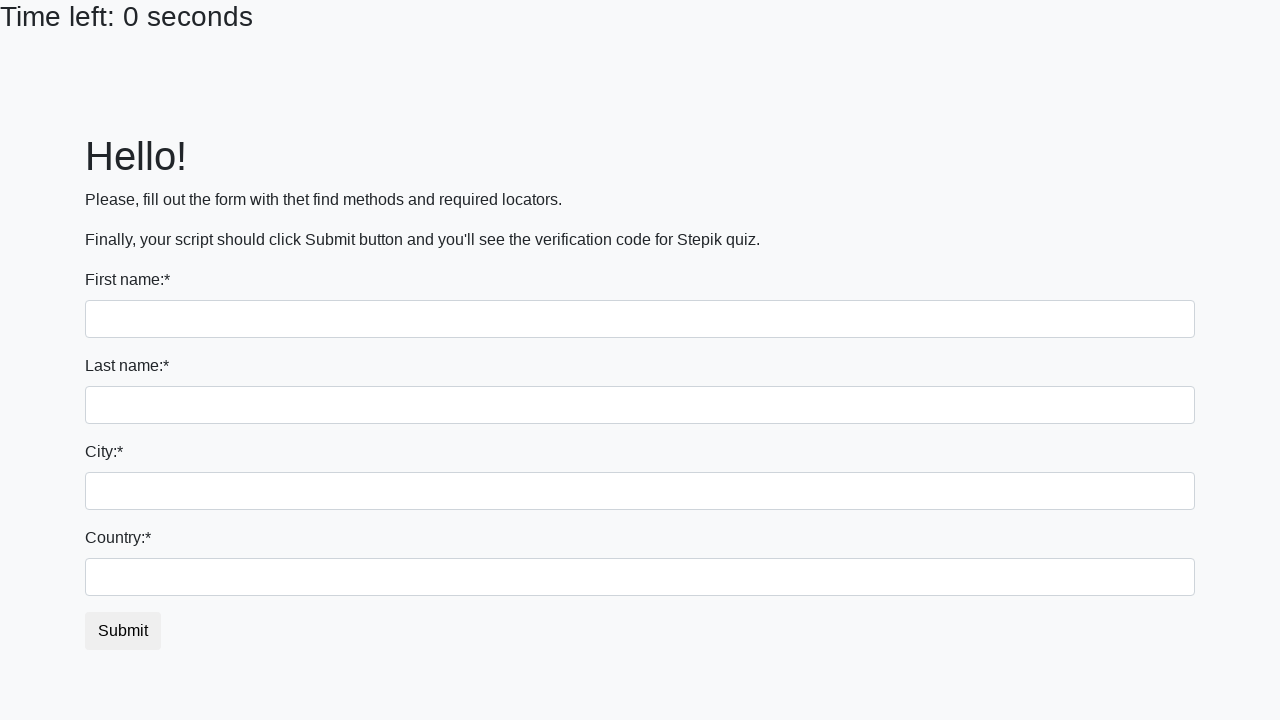